Fills out a student registration form by entering first name, last name, and selecting date of birth from dropdown menus

Starting URL: https://www.automationtestinginsider.com/2019/08/student-registration-form.html

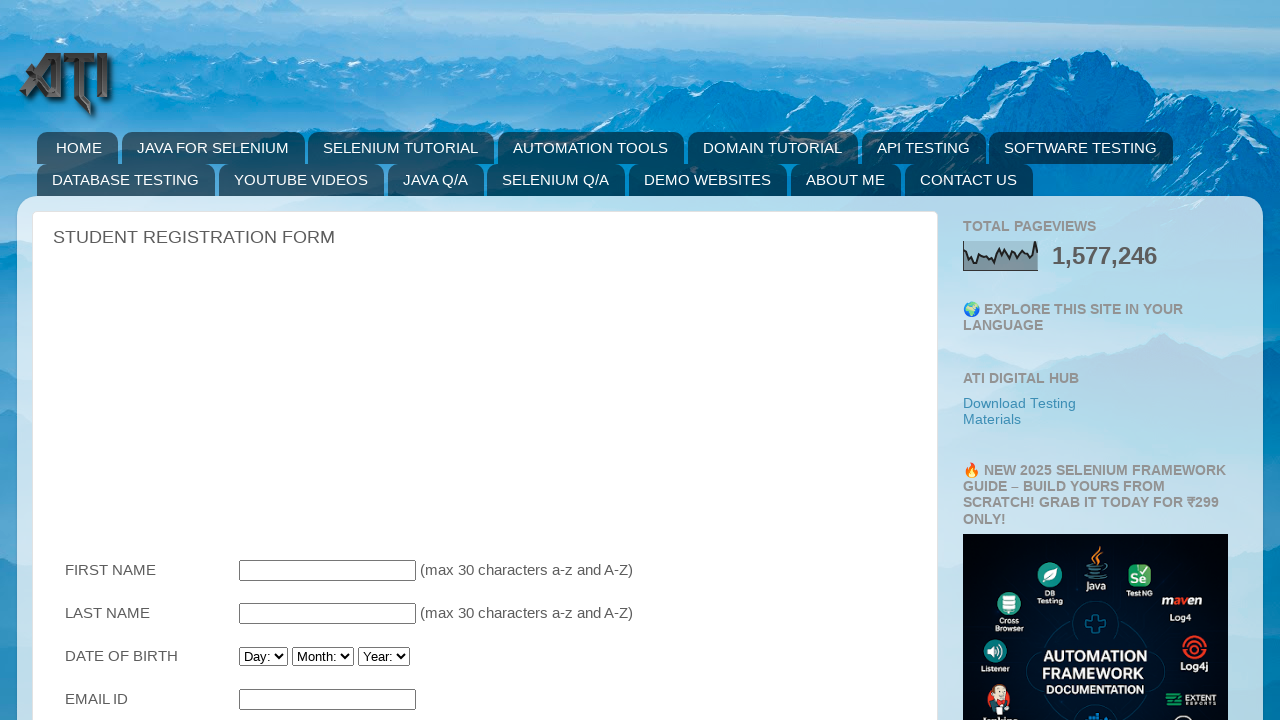

Filled first name field with 'Manmit' on input[name='First_Name']
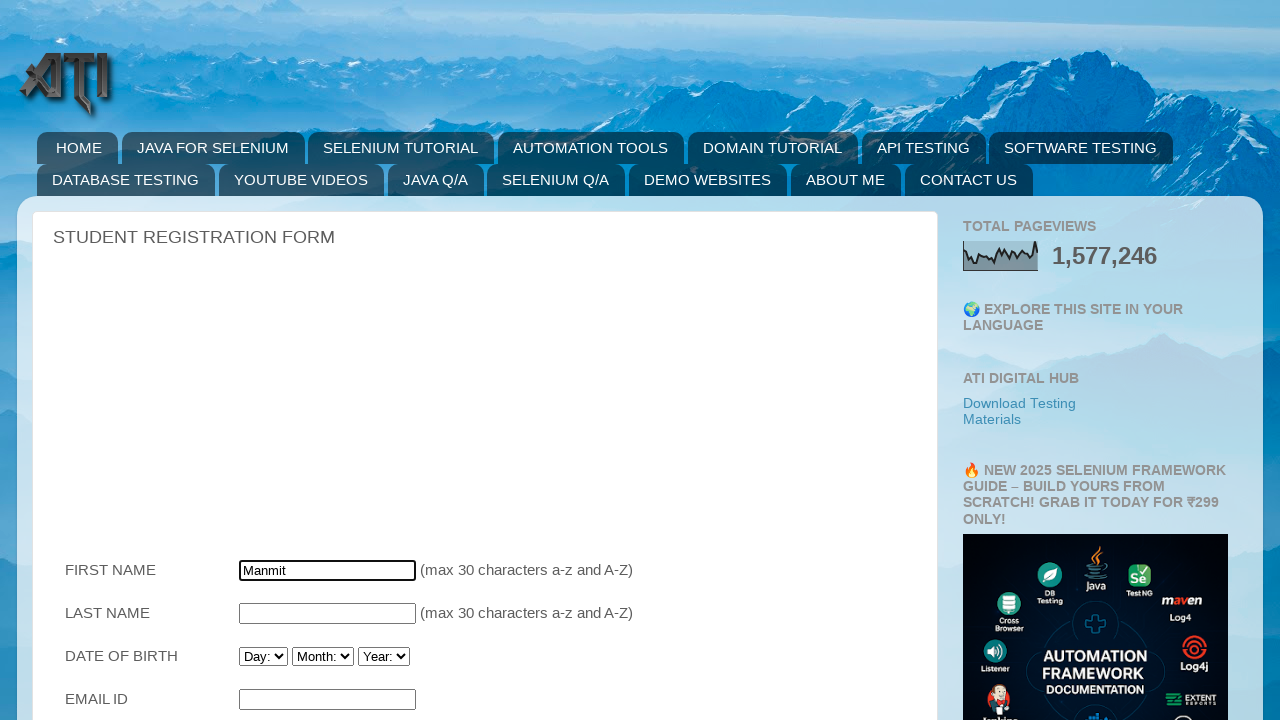

Filled last name field with 'Gamit' on input[name='Last_Name']
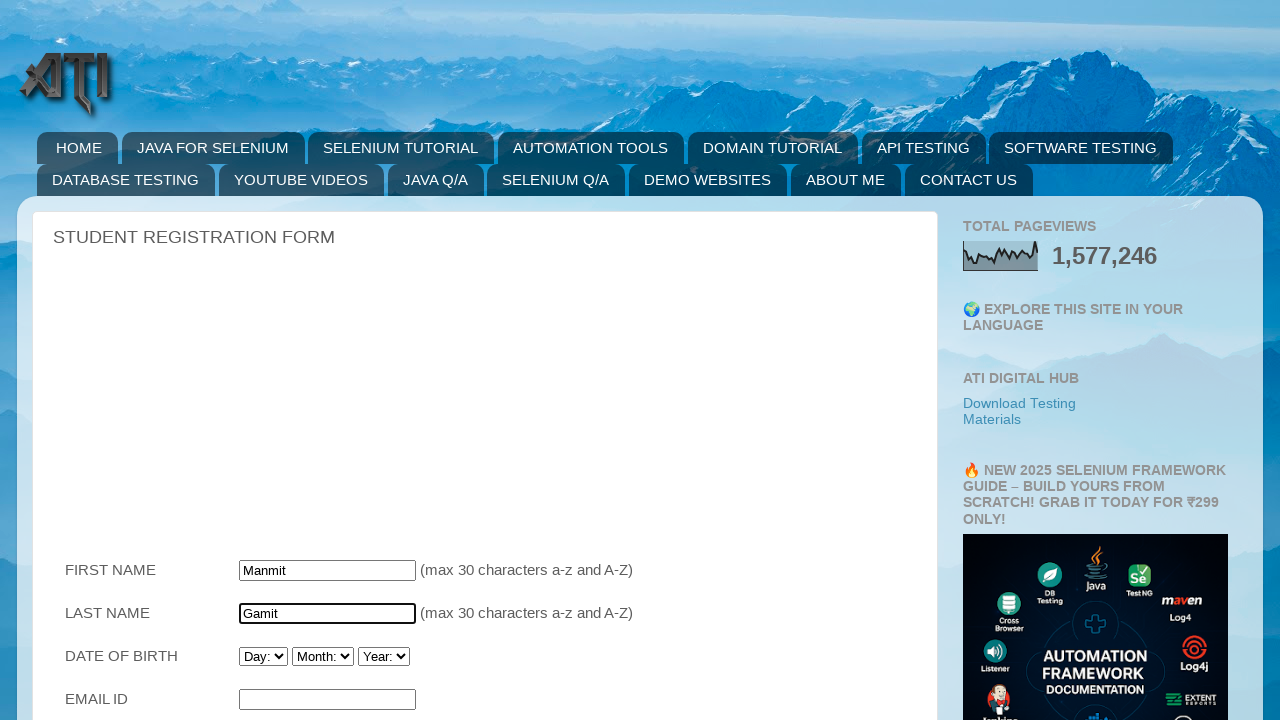

Selected day 22 from birth day dropdown on #Birthday_Day
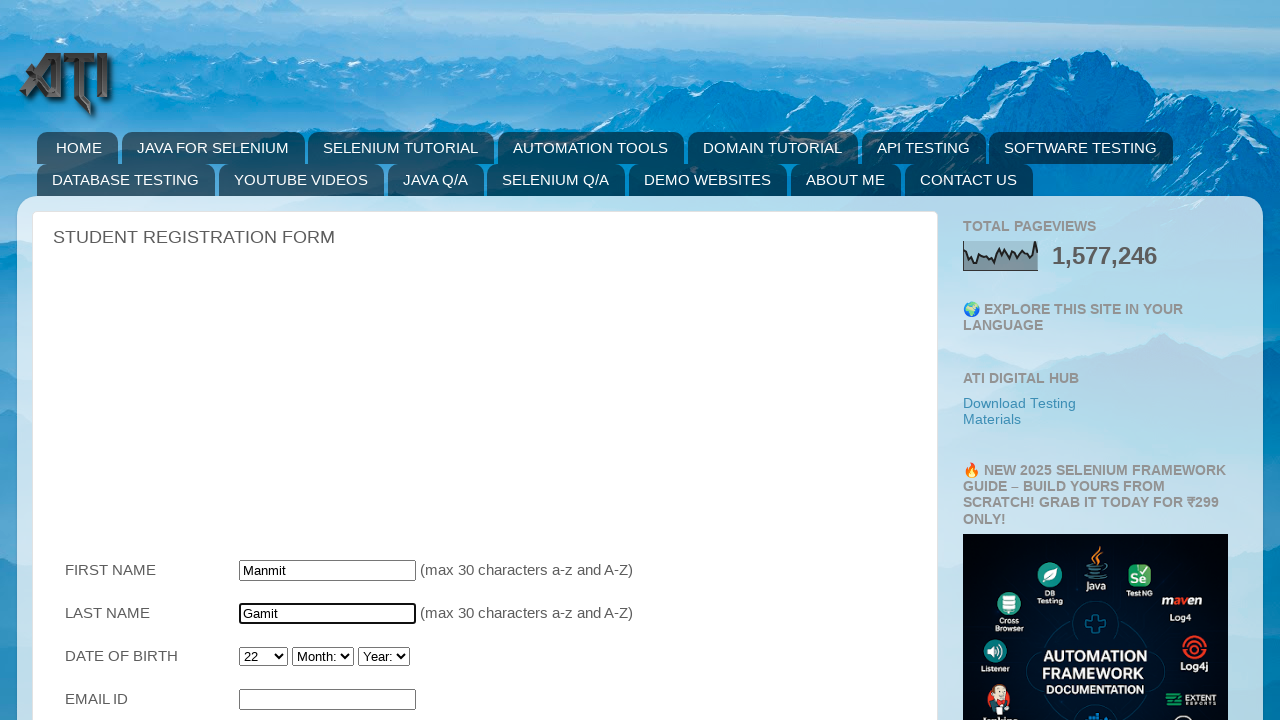

Selected November from birth month dropdown on #Birthday_Month
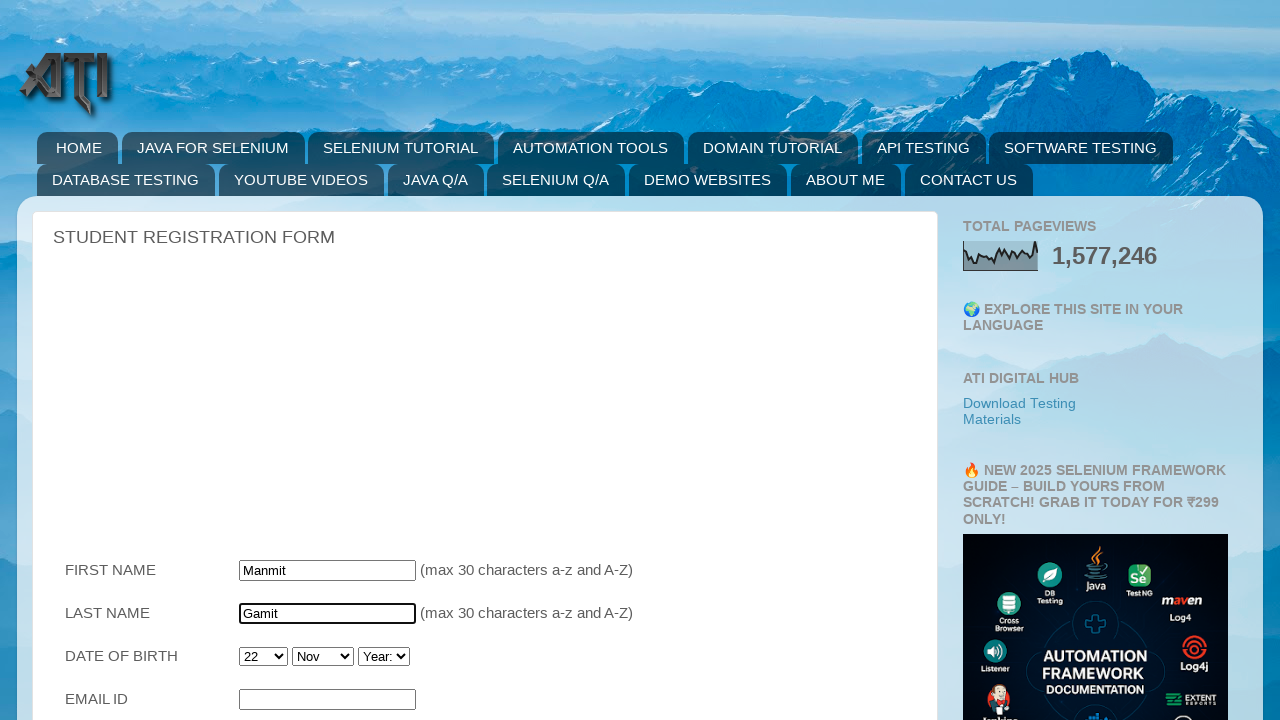

Selected 1992 from birth year dropdown on #Birthday_Year
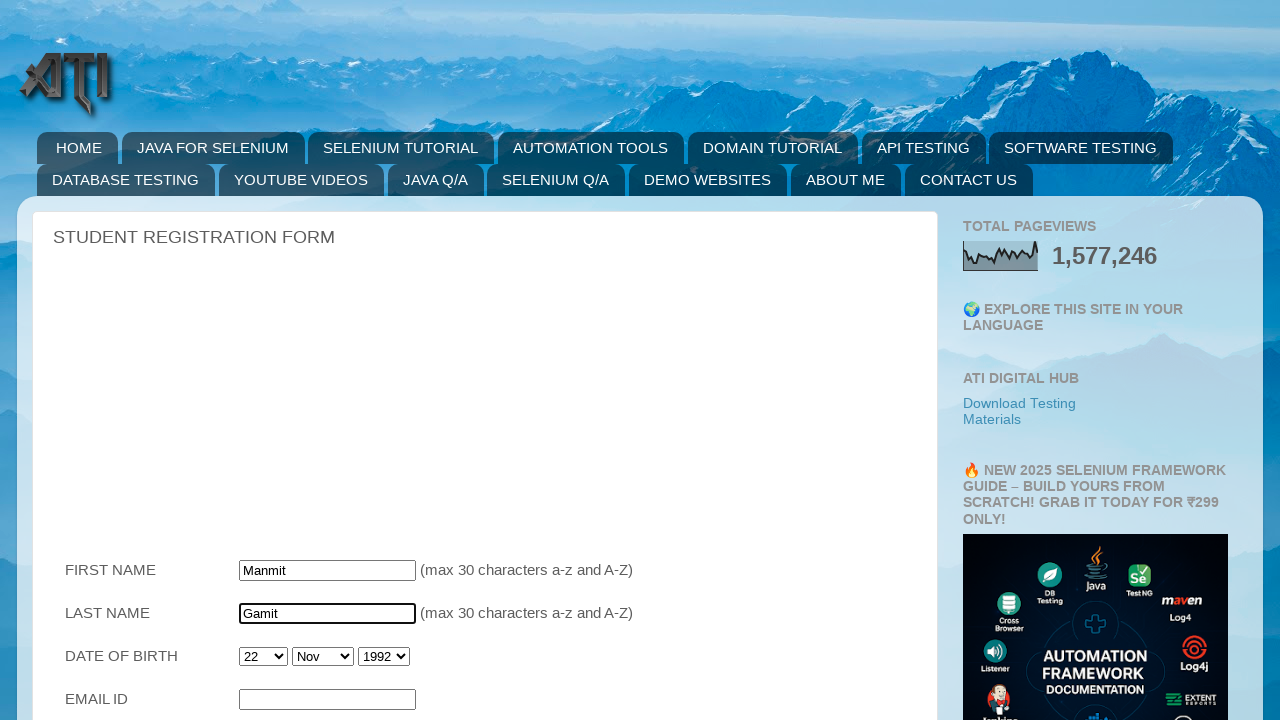

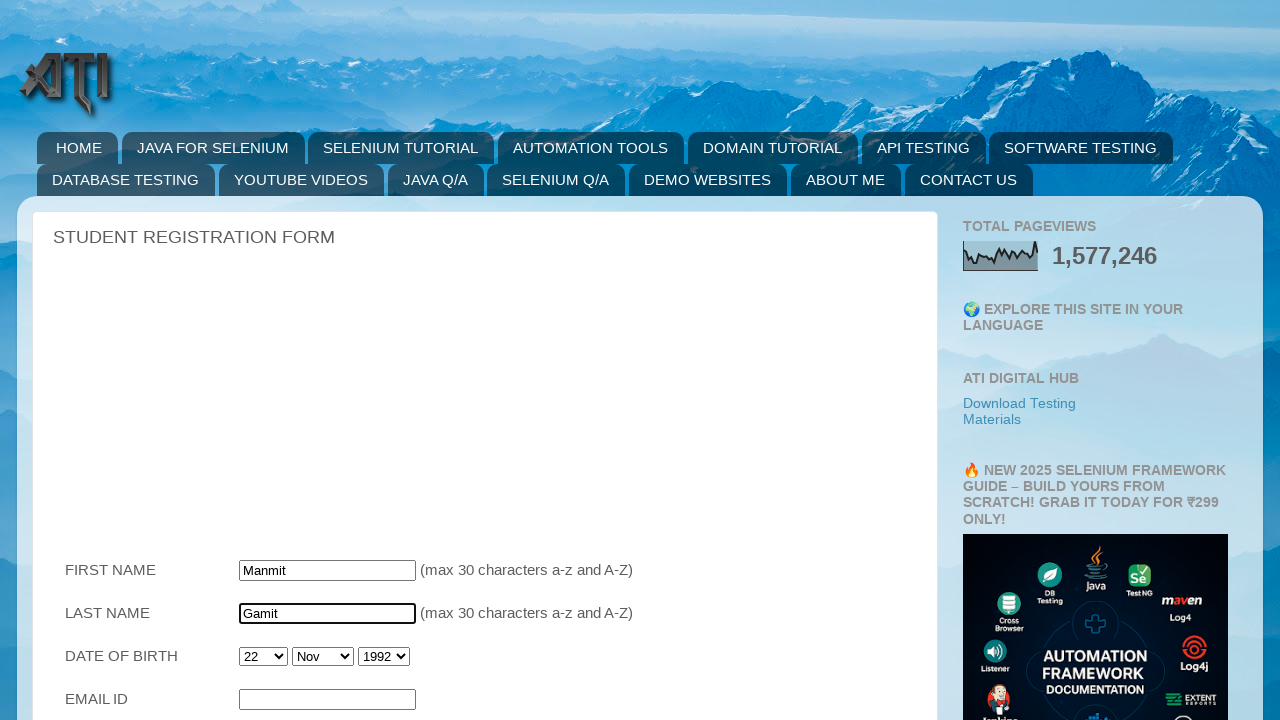